Tests AJAX functionality on W3Schools by clicking a "Change Content" button and verifying that the text dynamically changes from the initial heading to new AJAX-loaded content.

Starting URL: https://www.w3schools.com/js/js_ajax_intro.asp

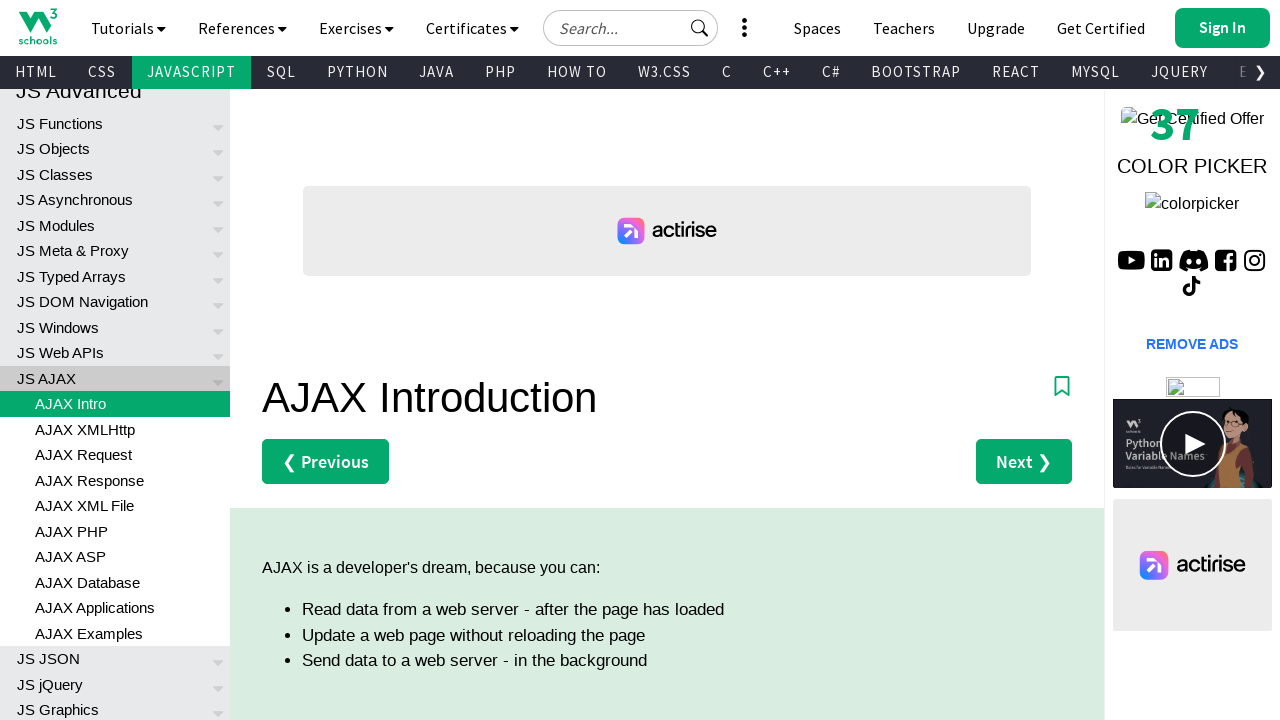

Initial AJAX demo heading 'Let AJAX change this text' is visible
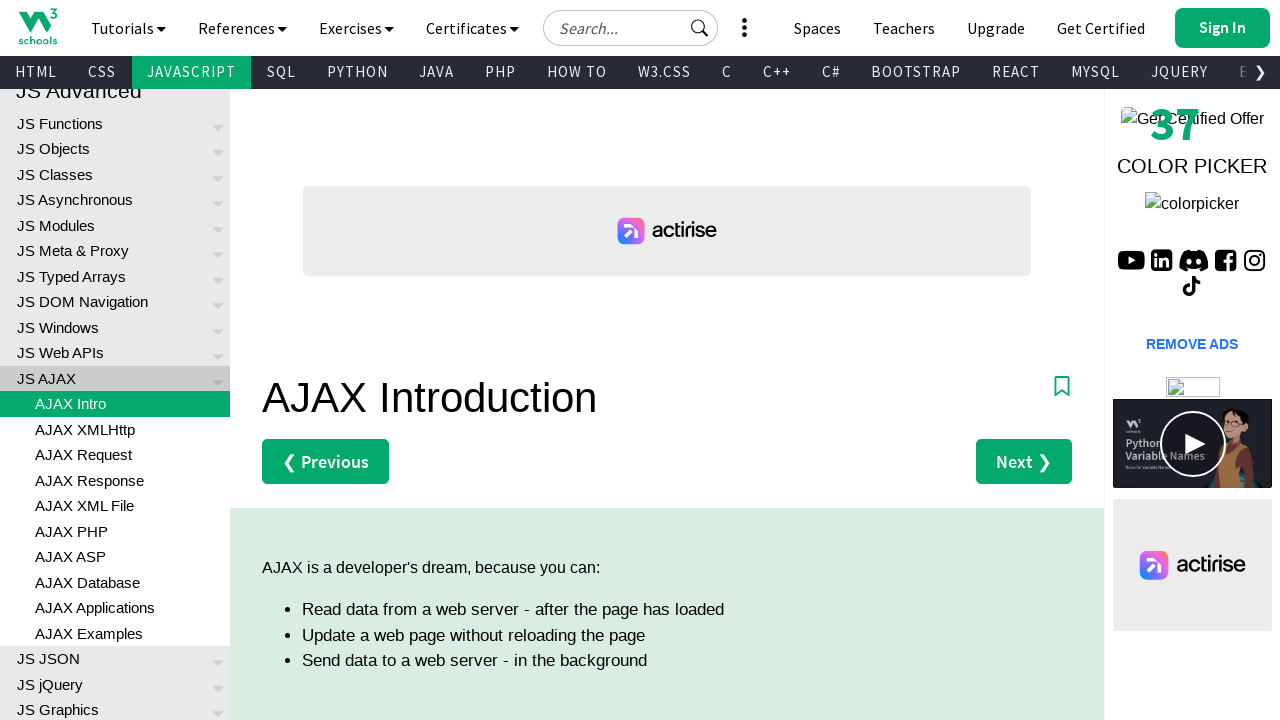

Clicked 'Change Content' button to trigger AJAX request at (344, 360) on xpath=//button[text()='Change Content']
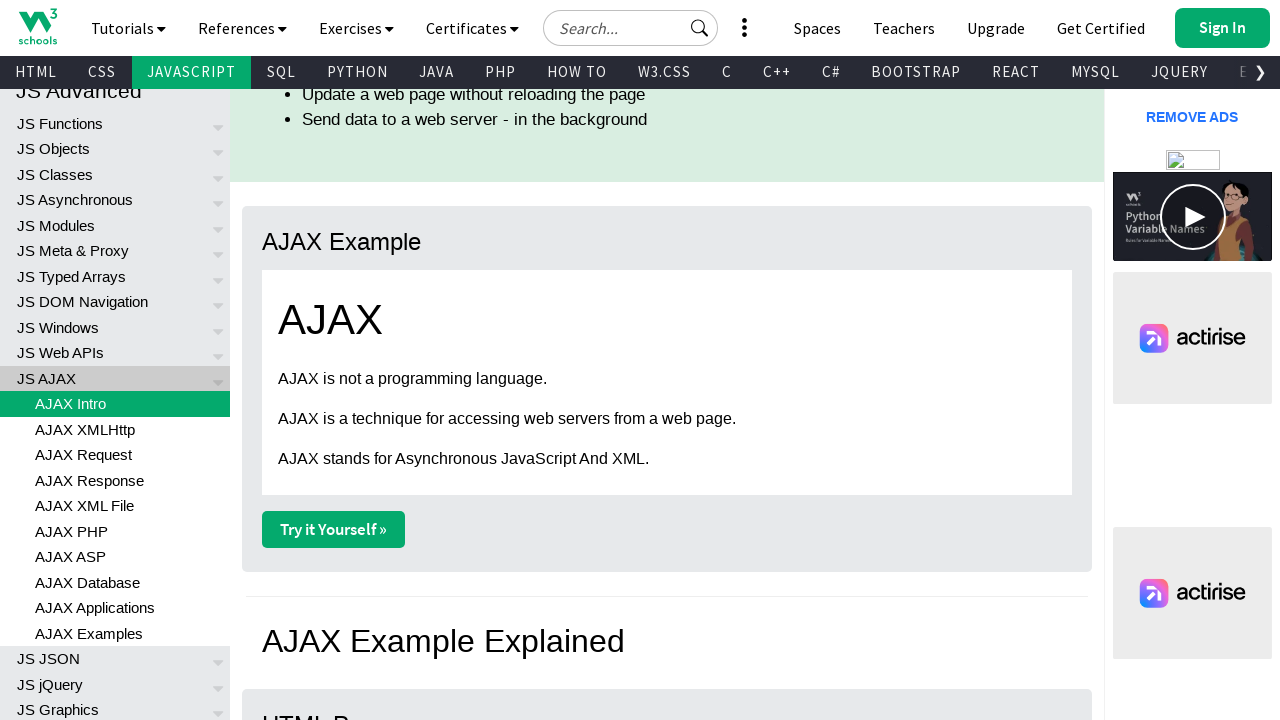

Initial heading disappeared after AJAX request
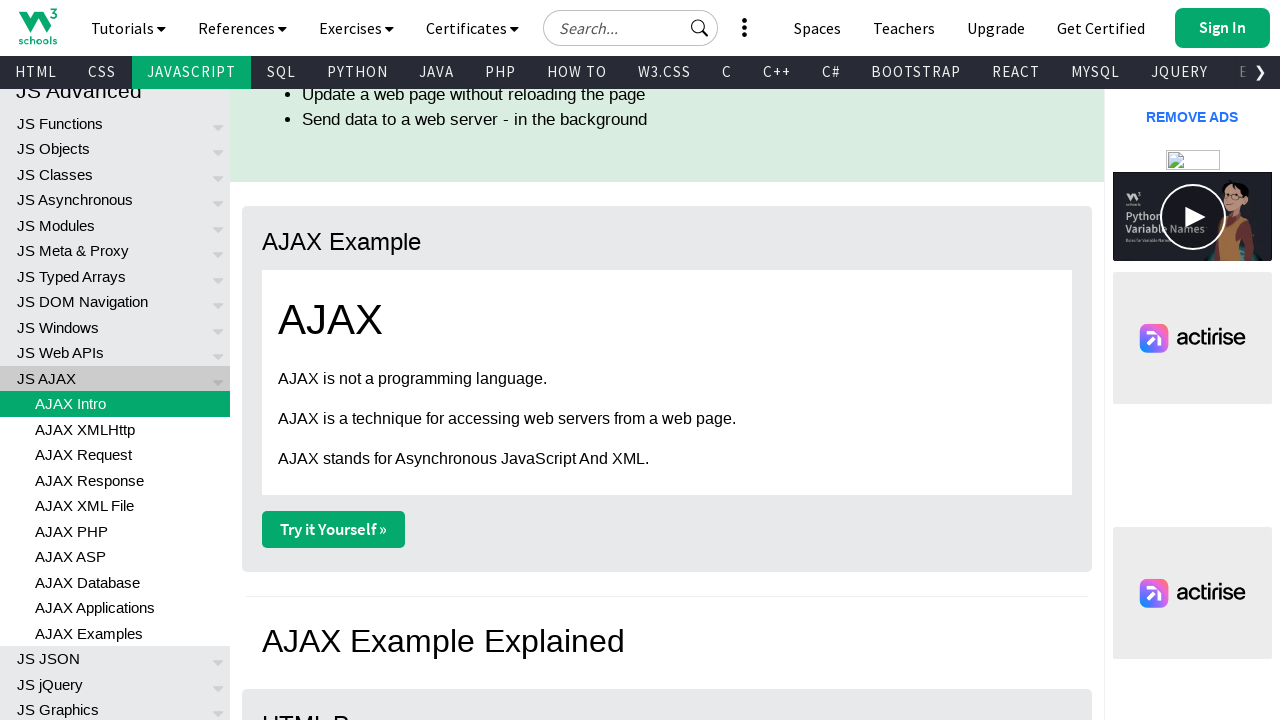

New AJAX-loaded content appeared: 'AJAX is a technique for accessing web servers from a web page.'
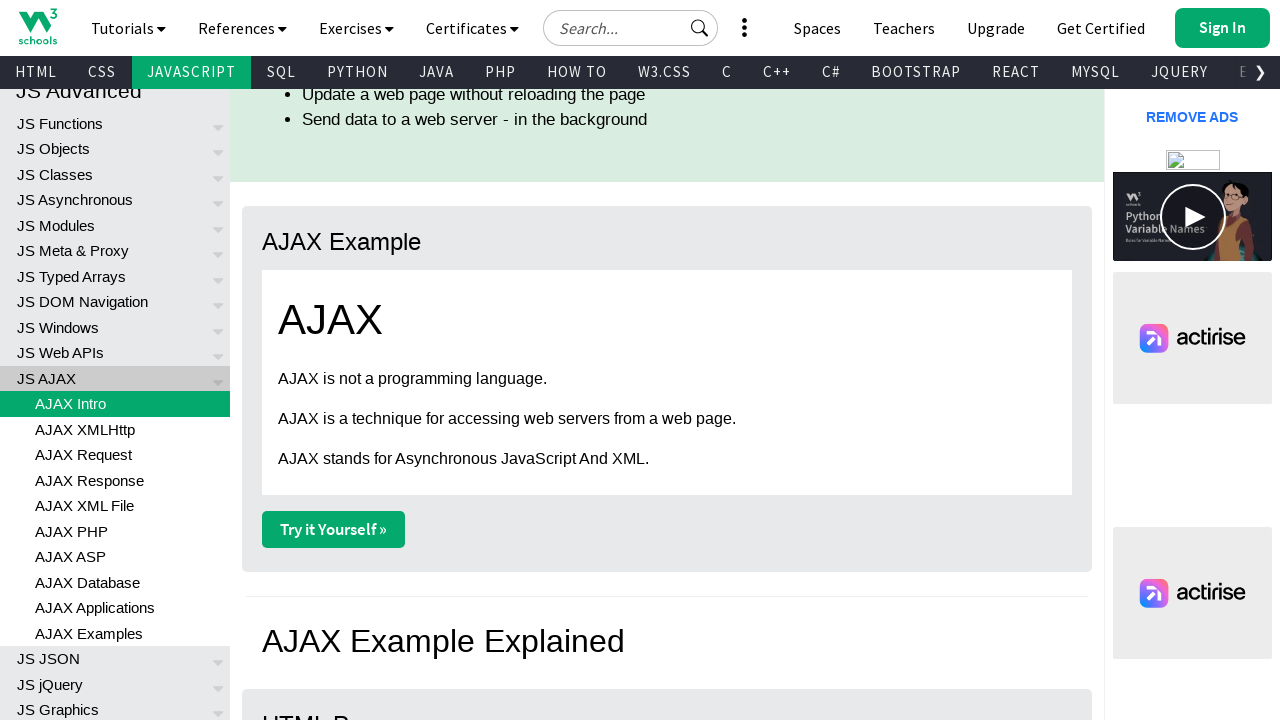

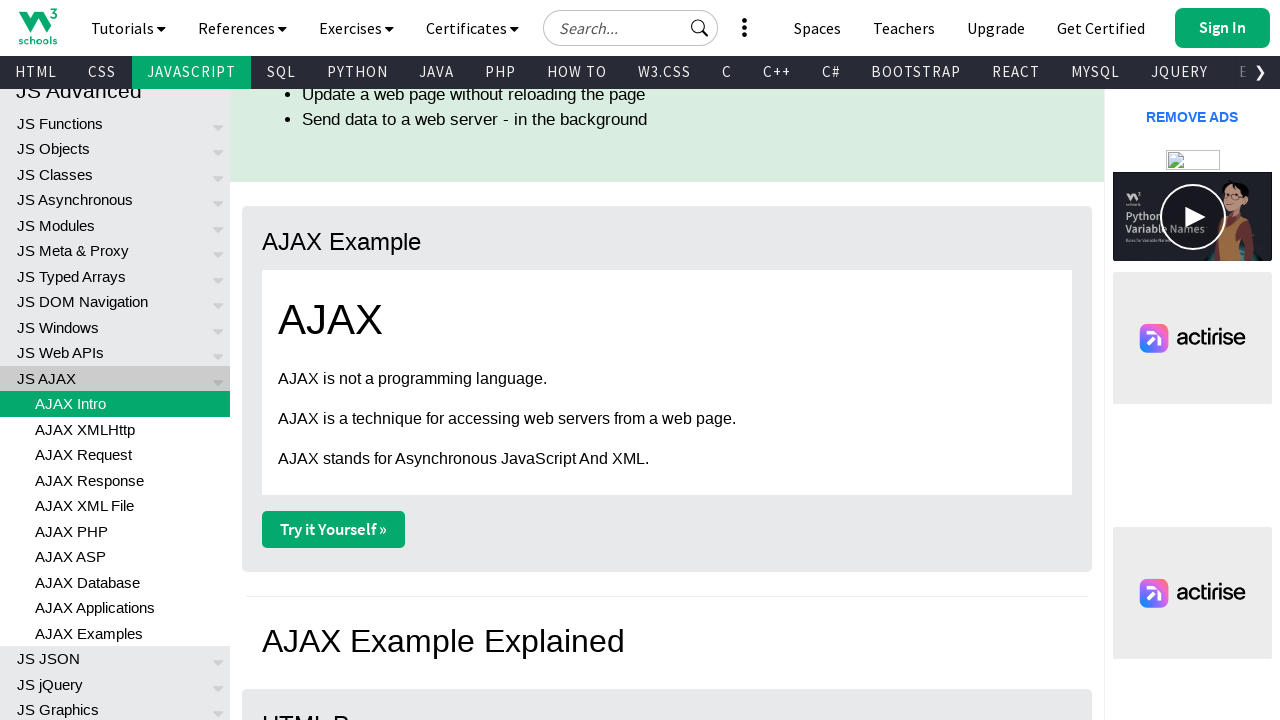